Tests the DemoQA forms functionality by navigating to the forms section, filling out a text box form with user details (name, email, addresses), and submitting the form.

Starting URL: https://demoqa.com/

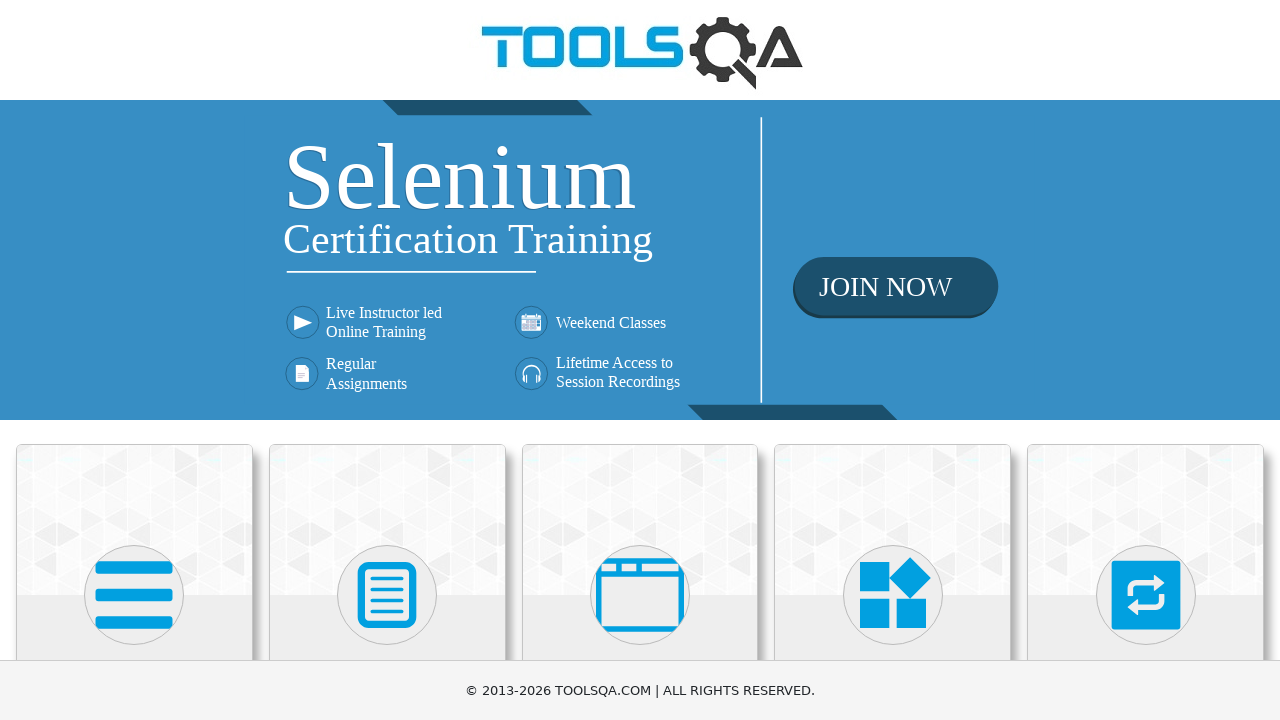

Home content loaded successfully
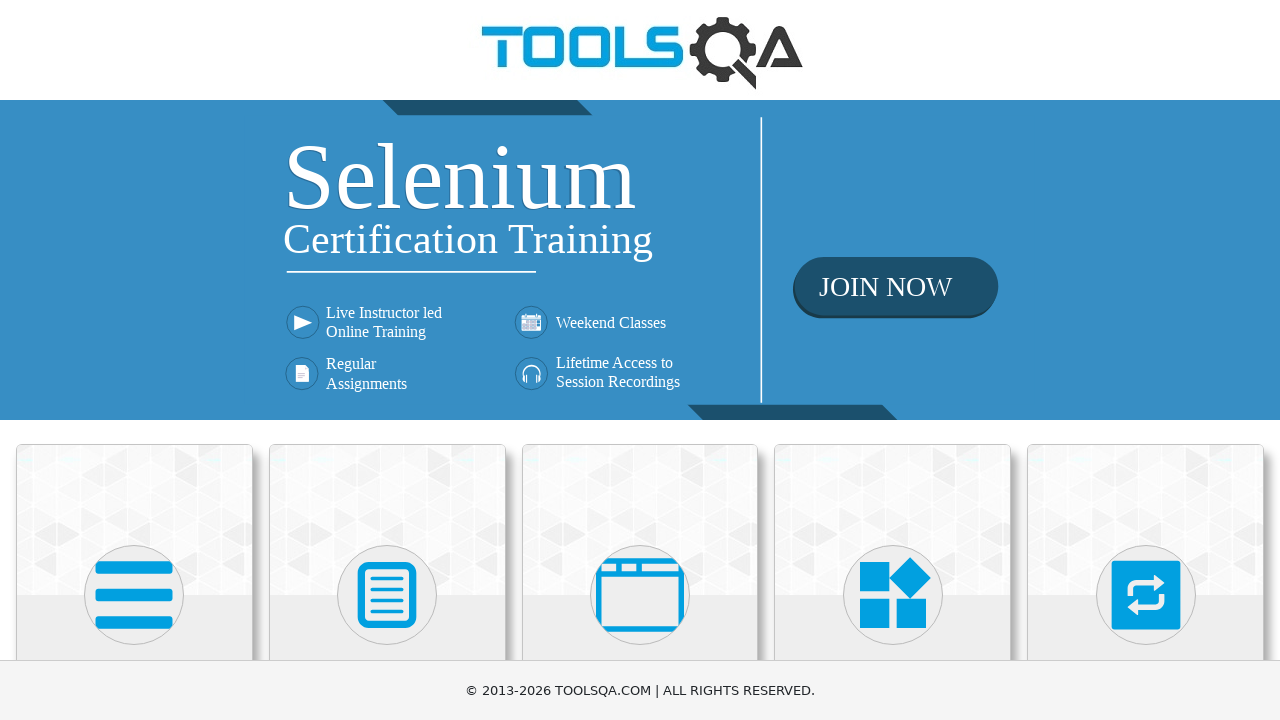

Scrolled Elements card into view
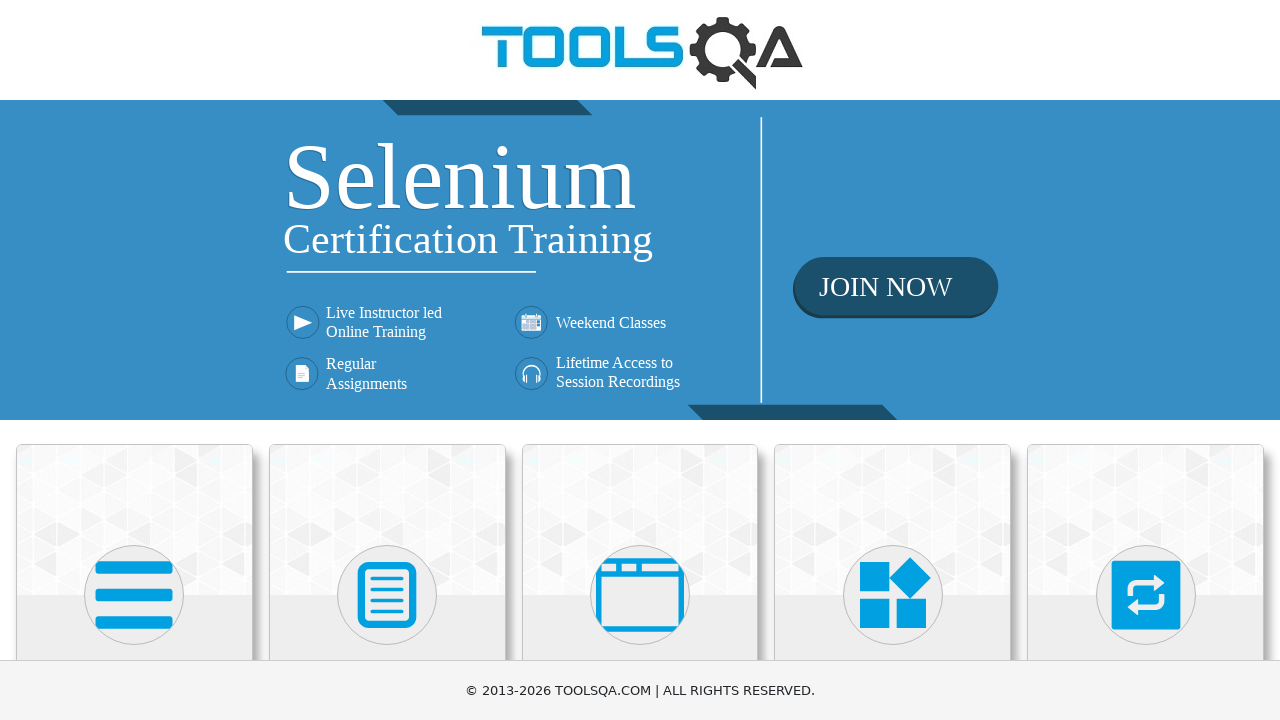

Clicked on Elements card to navigate to forms section at (134, 520) on .card-up >> nth=0
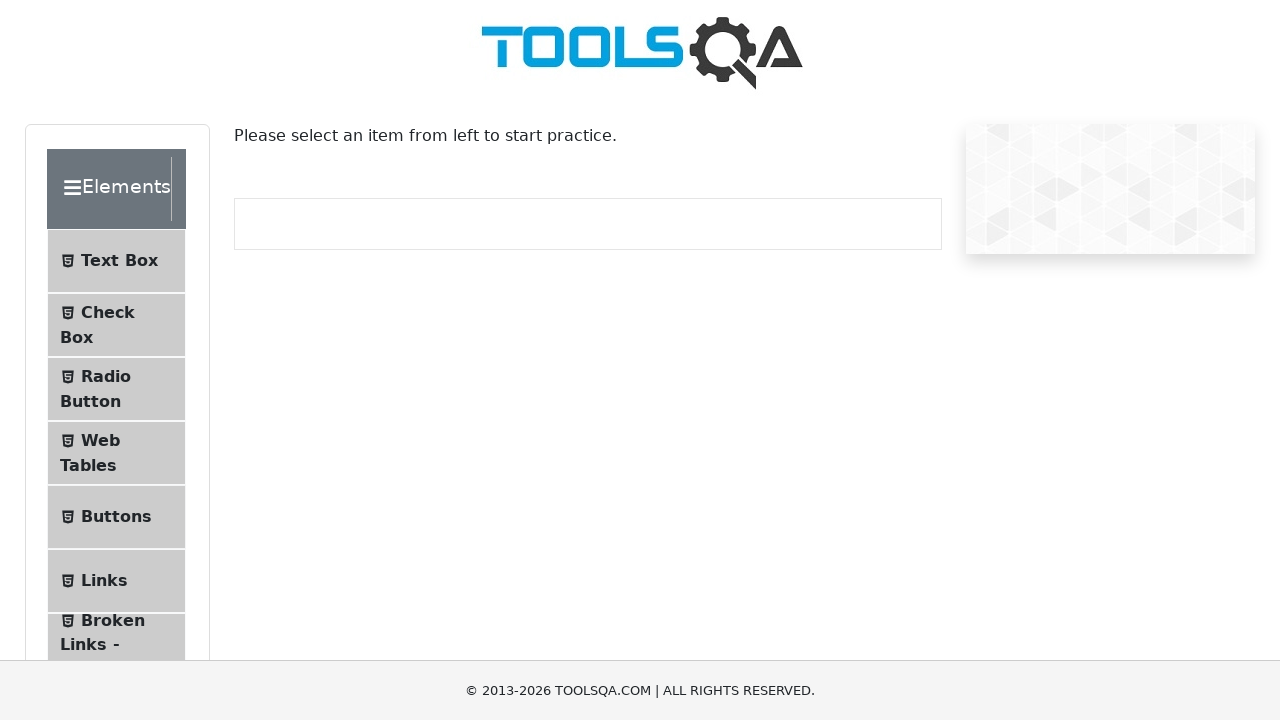

Clicked on Text Box menu item at (116, 261) on #item-0
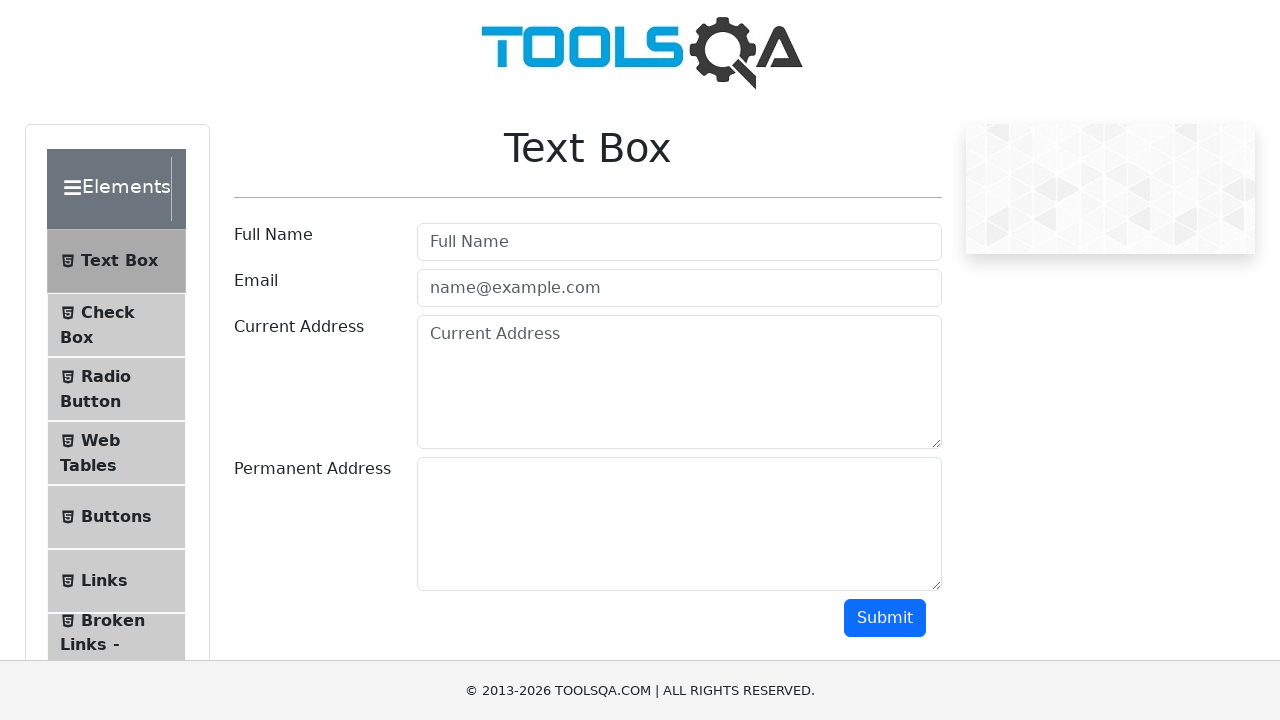

Filled username field with 'admin' on #userName
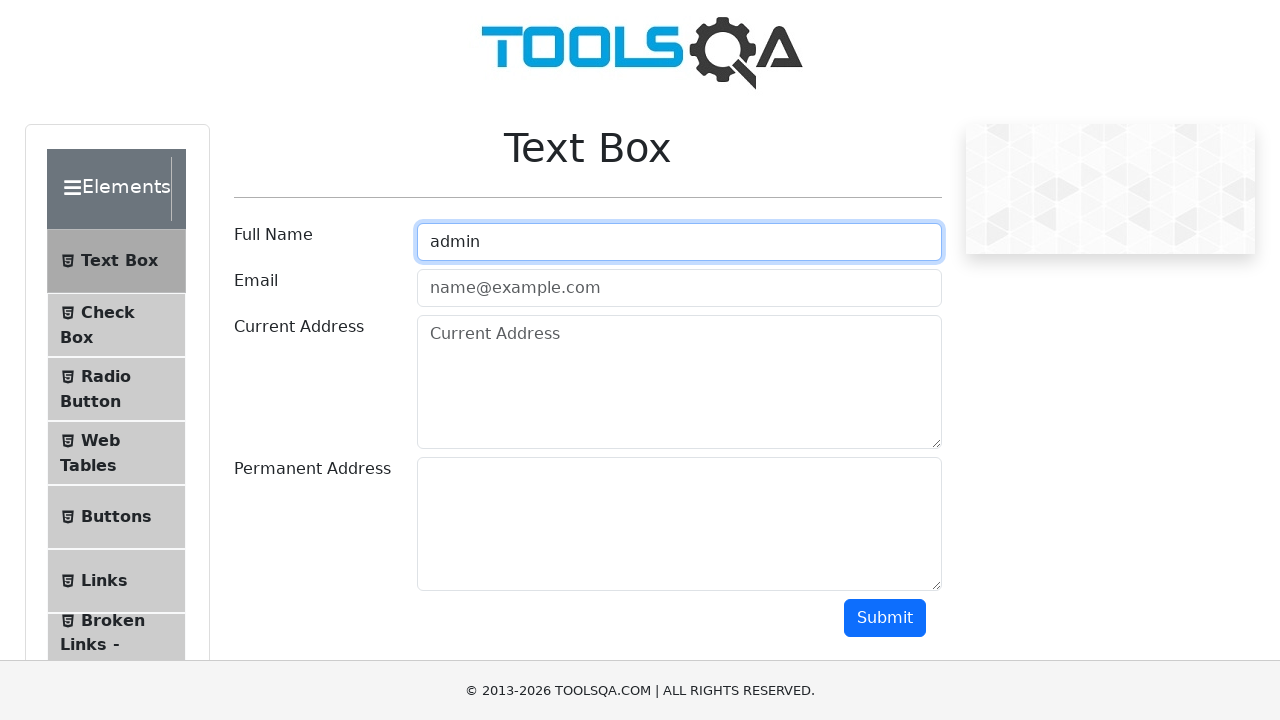

Filled email field with 'admin@gmail.com' on #userEmail
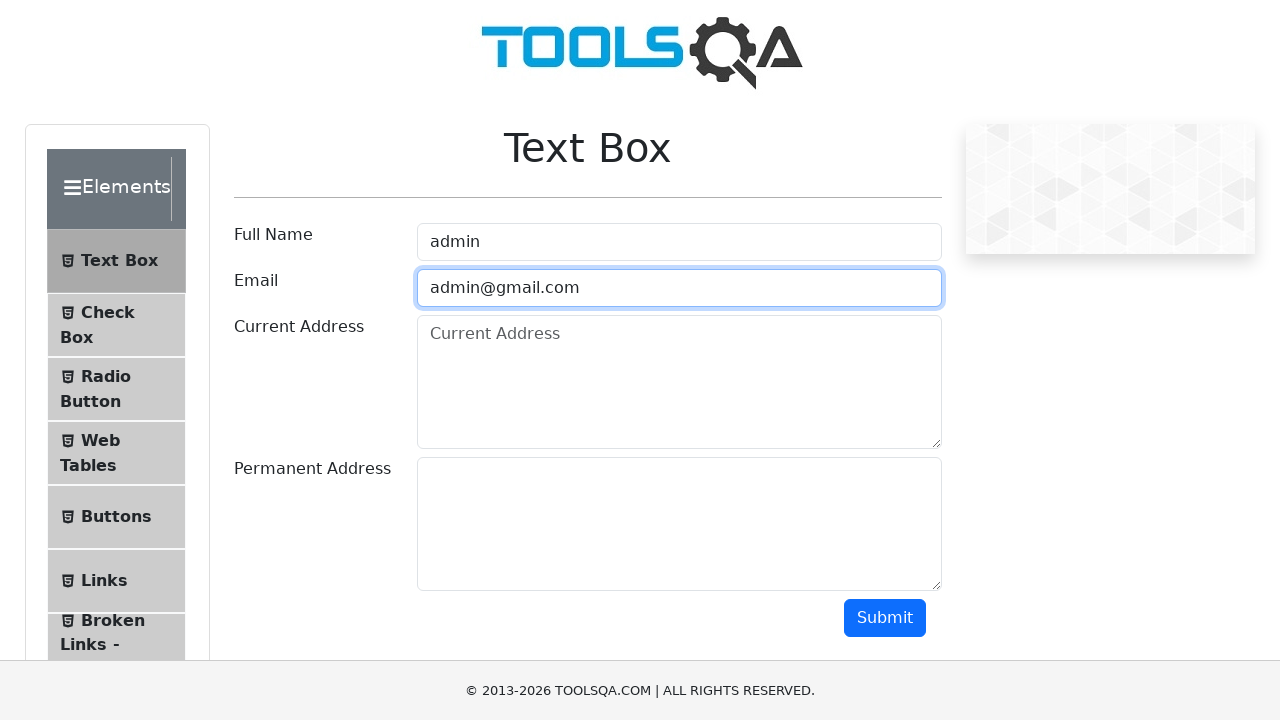

Filled current address field with 'Wall Street, New York' on #currentAddress
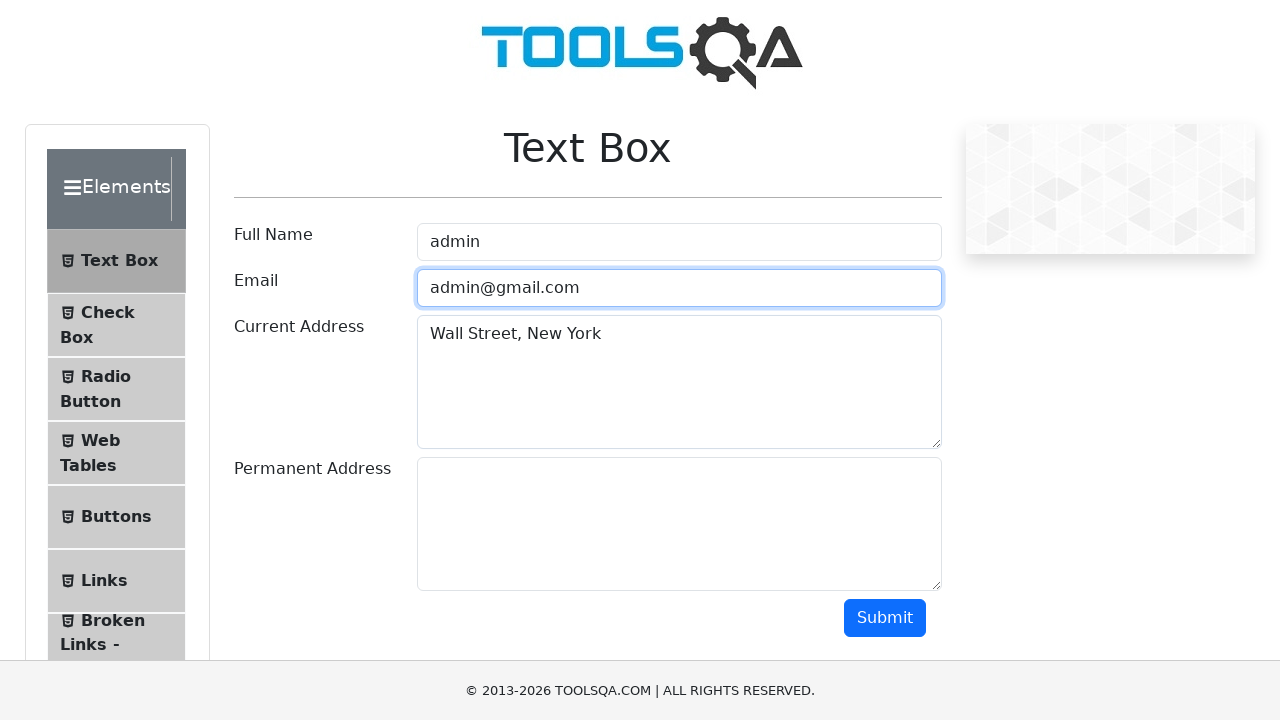

Filled permanent address field with 'New York, Manhattan' on #permanentAddress
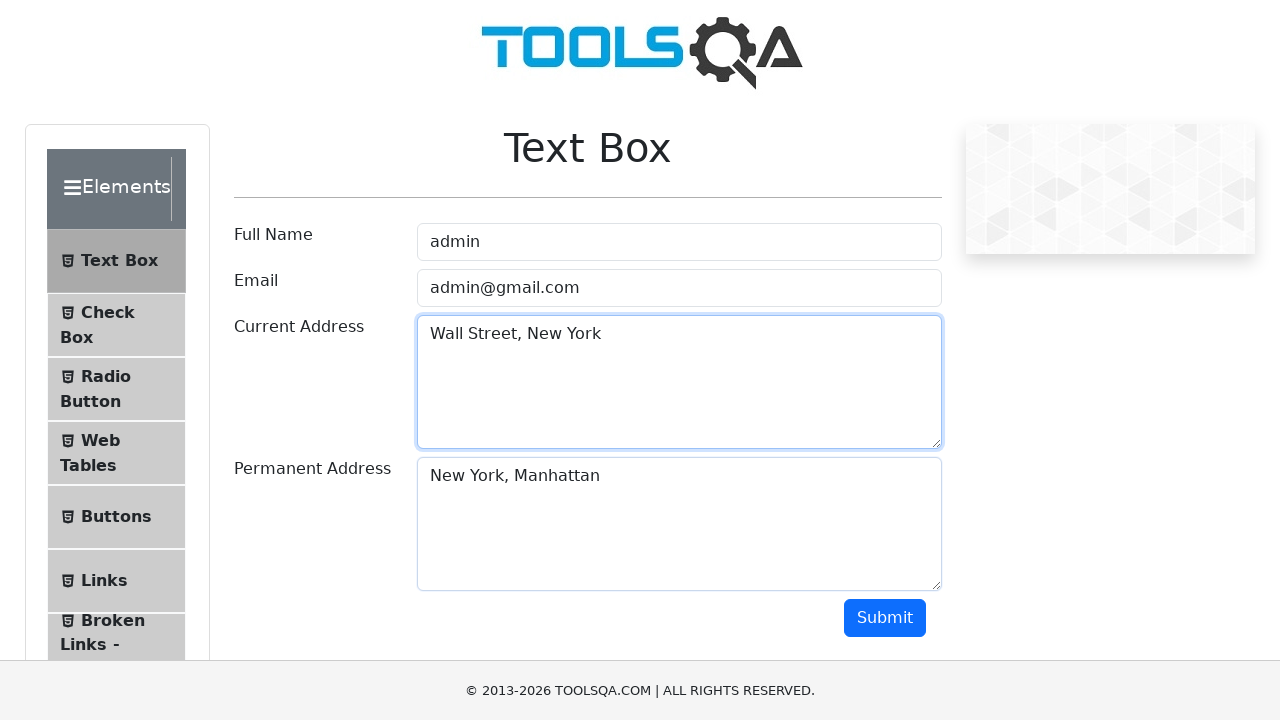

Scrolled submit button into view
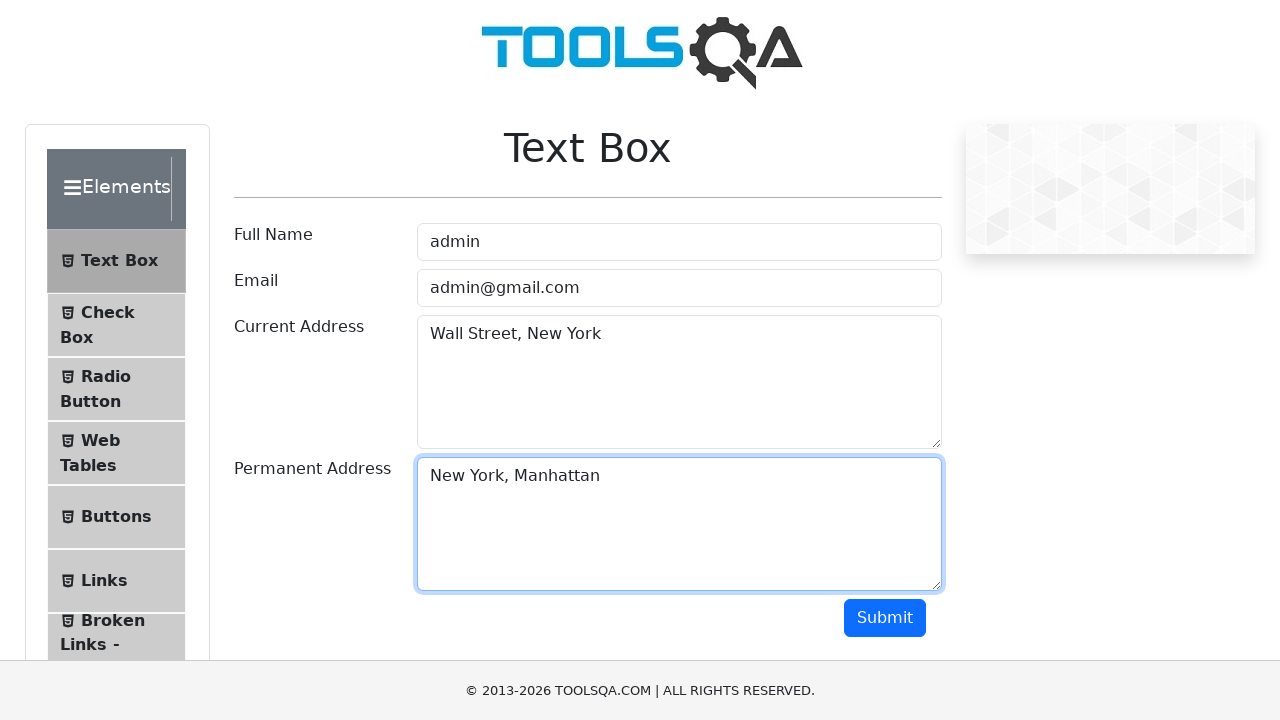

Clicked submit button to submit the form at (885, 618) on #submit
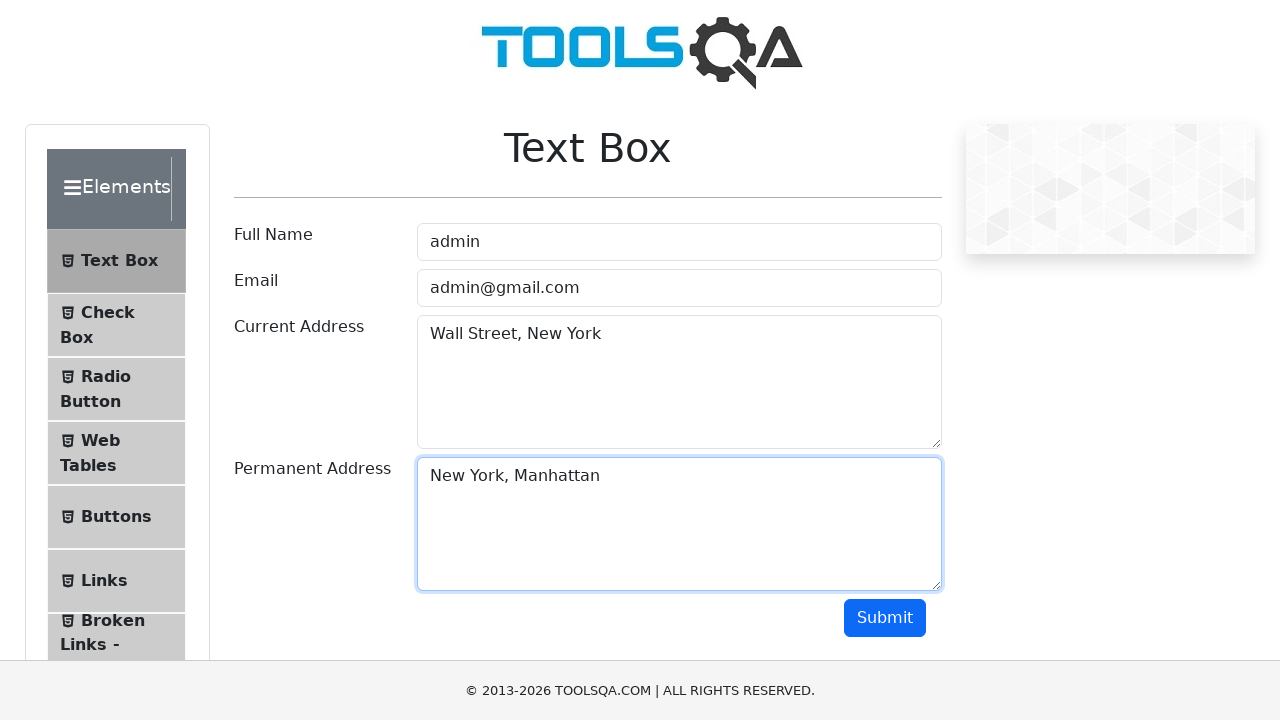

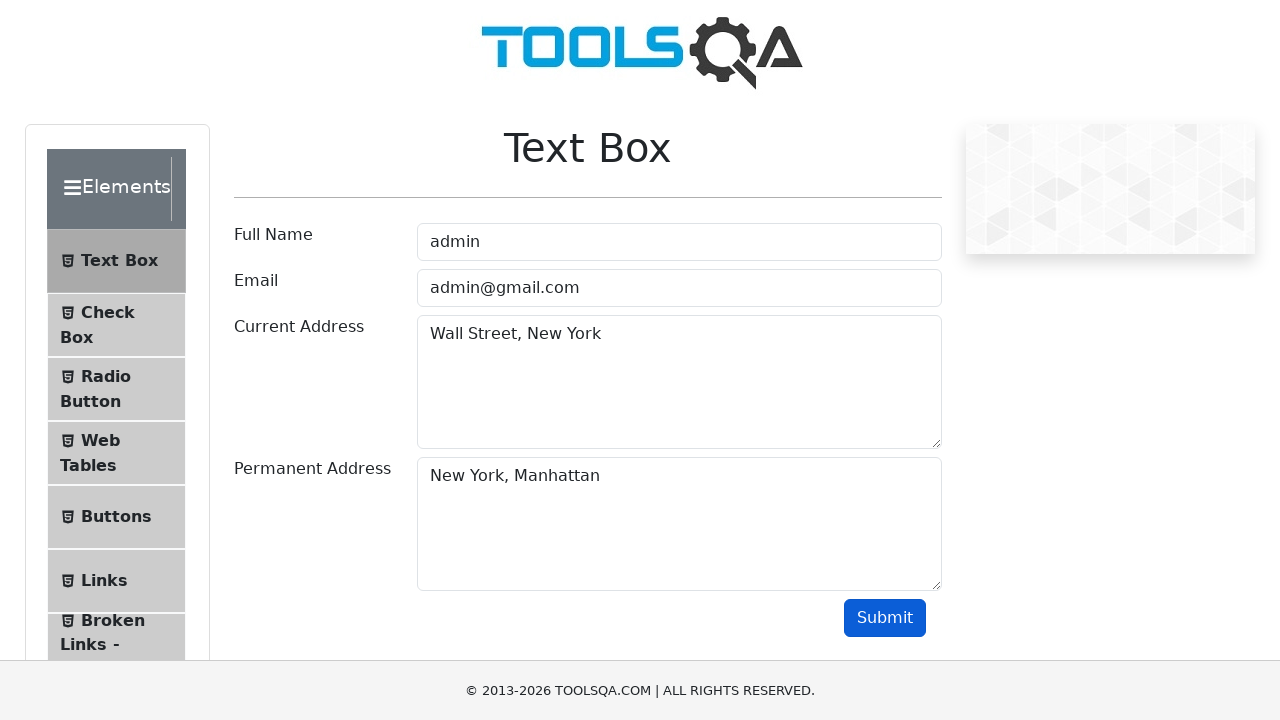